Navigates to the ReqRes API testing website and verifies the page loads successfully

Starting URL: https://reqres.in/

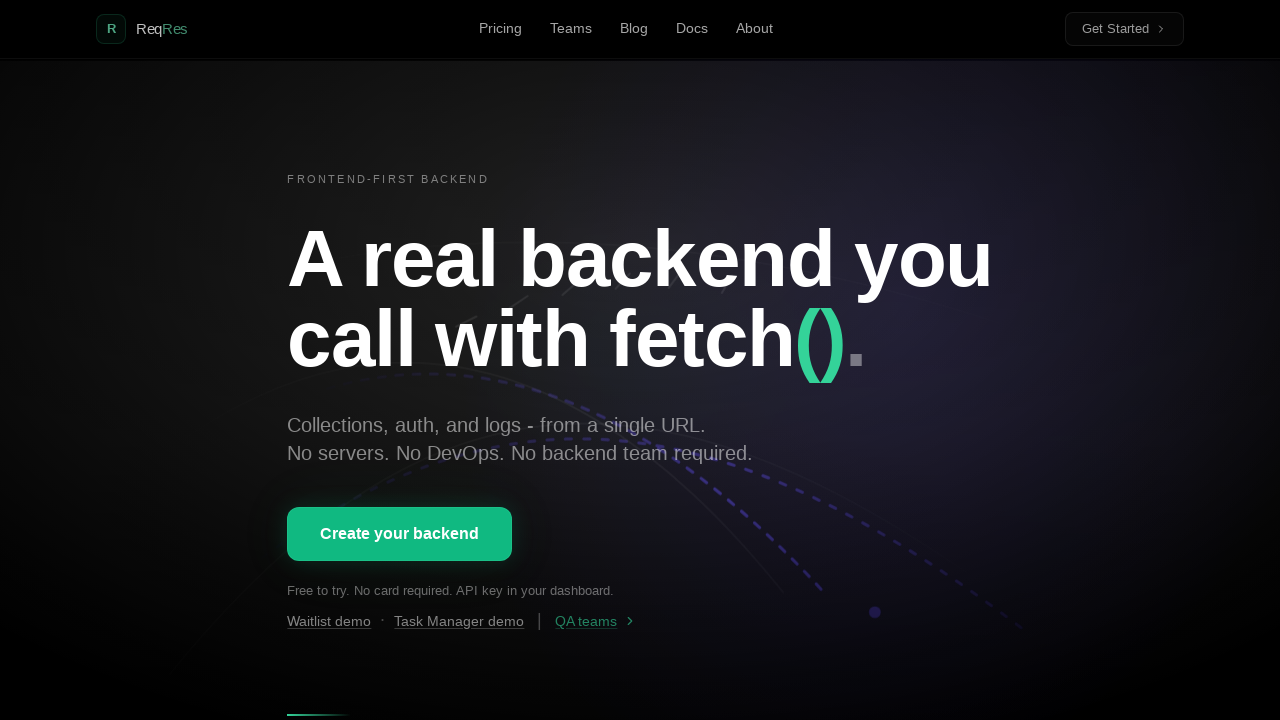

Waited for DOM content to load on ReqRes homepage
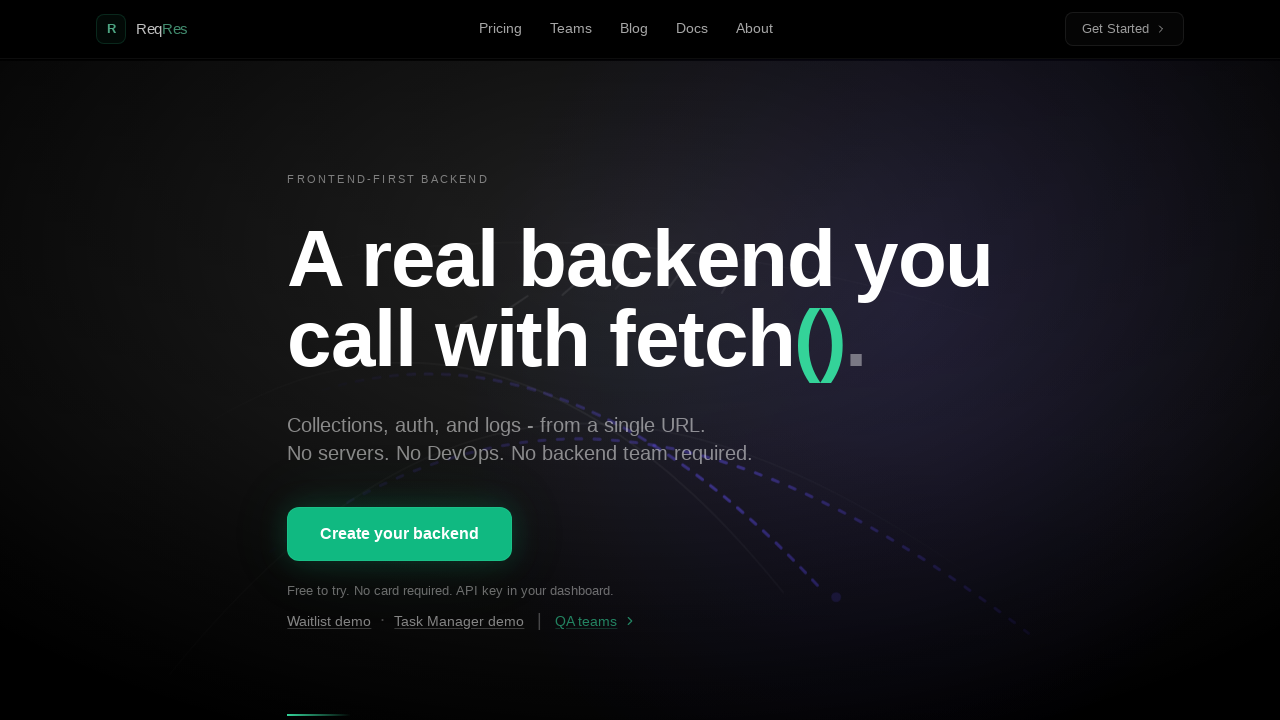

Verified body element is present on ReqRes homepage
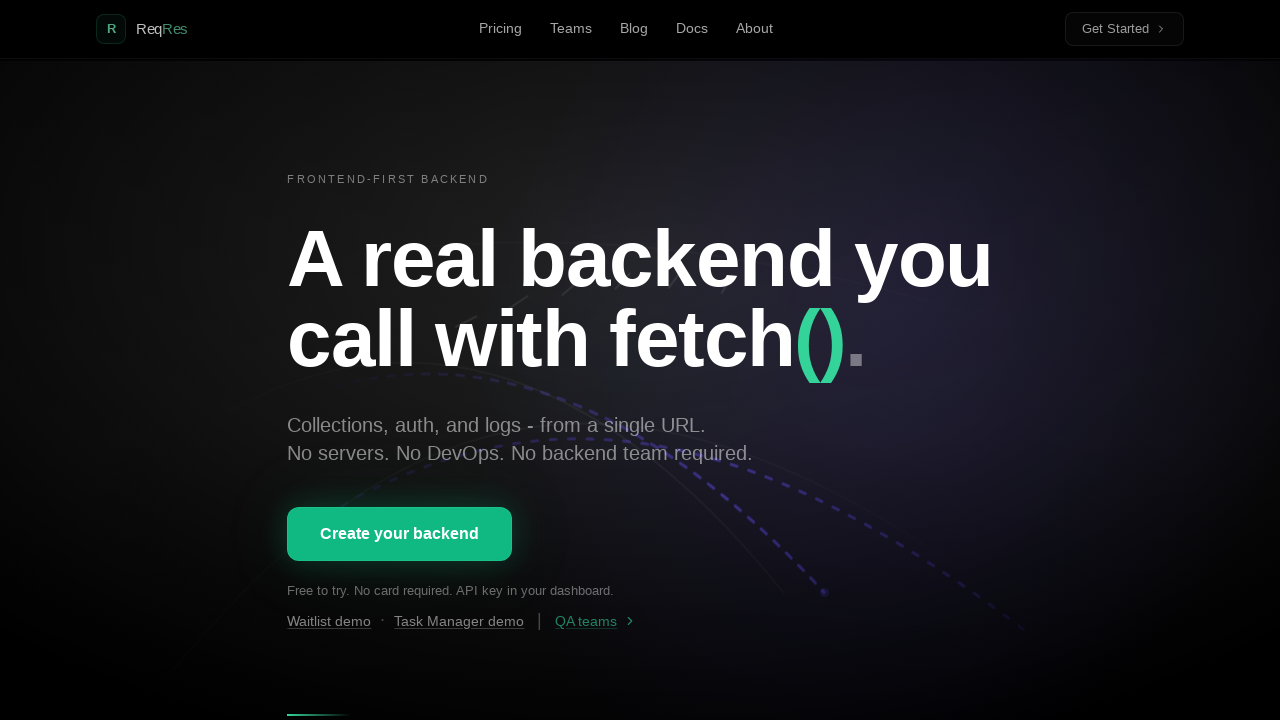

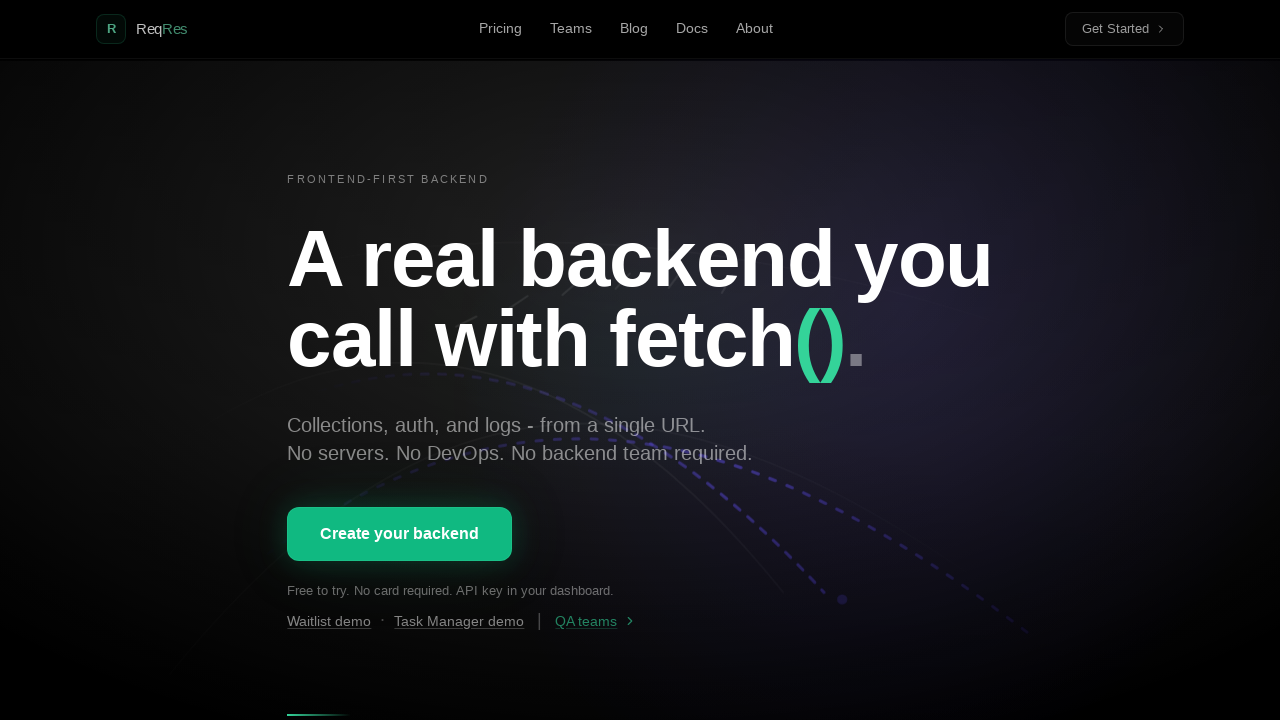